Navigates to the automation practice page, scrolls down to view the courses table, and verifies the table structure by checking for rows and columns.

Starting URL: https://www.rahulshettyacademy.com/AutomationPractice/

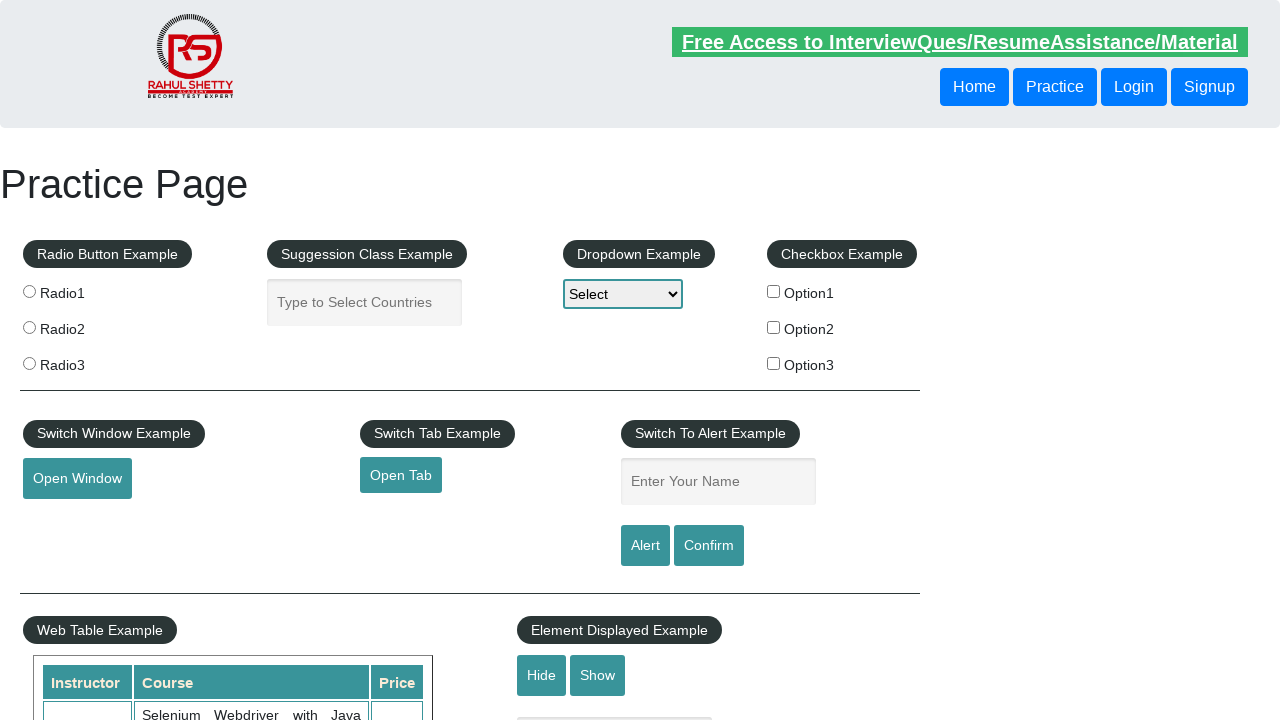

Navigated to Rahul Shetty Academy automation practice page
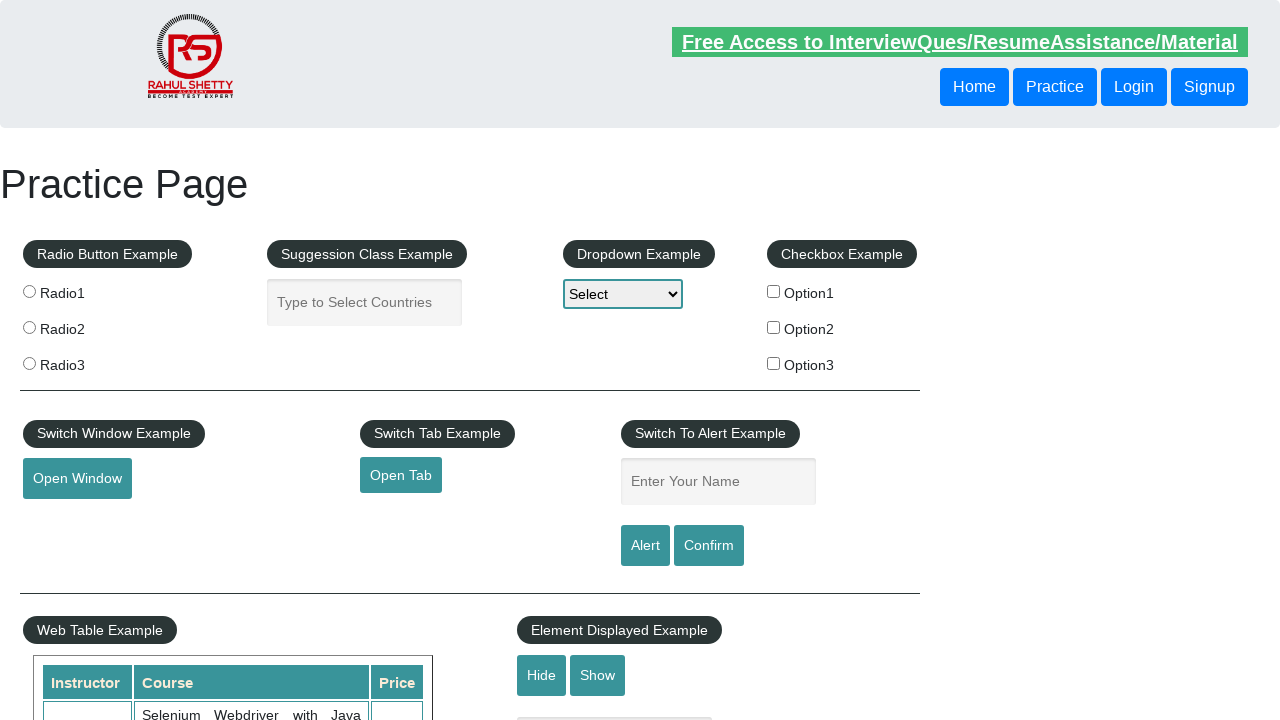

Scrolled down 500 pixels to view the courses table
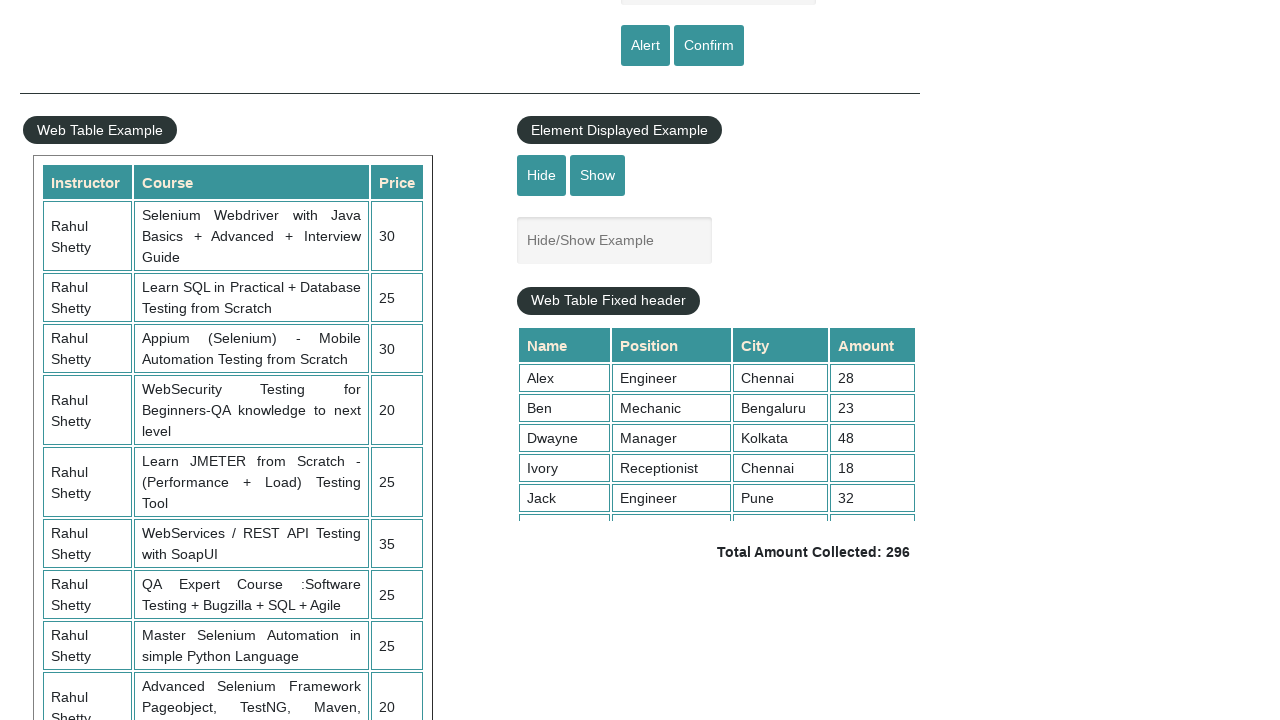

Courses table is now visible
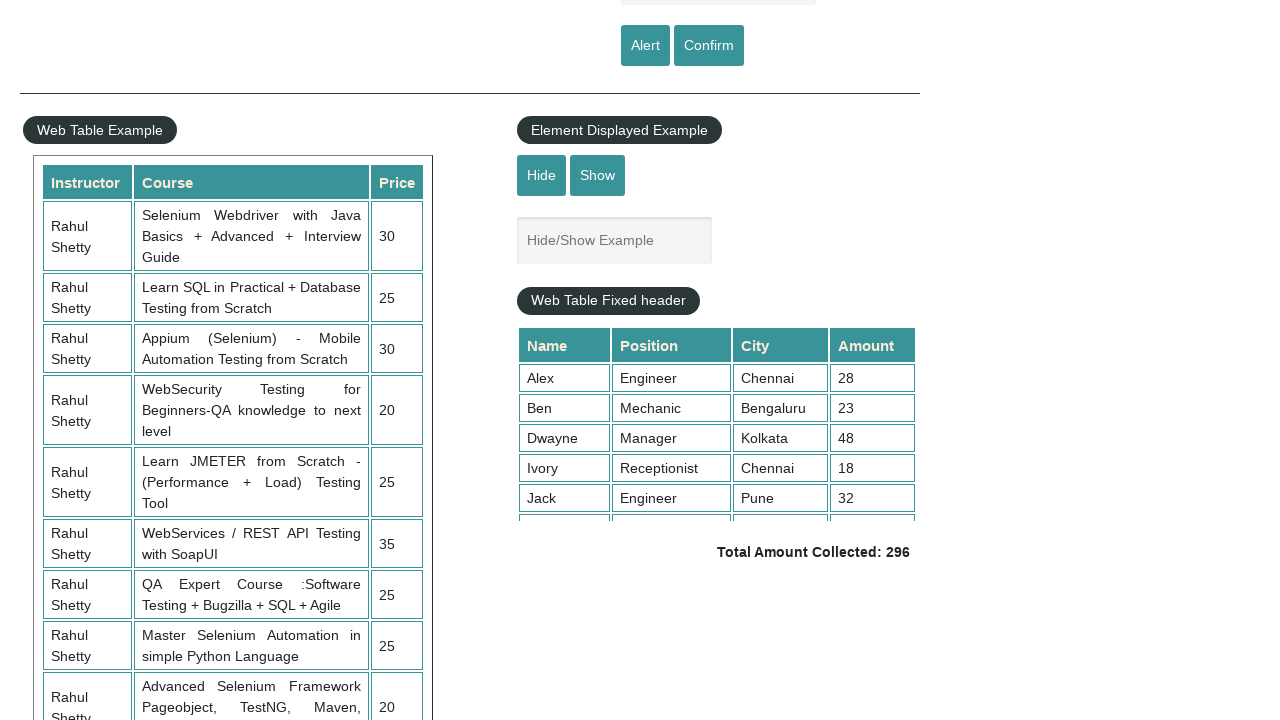

Verified that table rows exist in the courses table
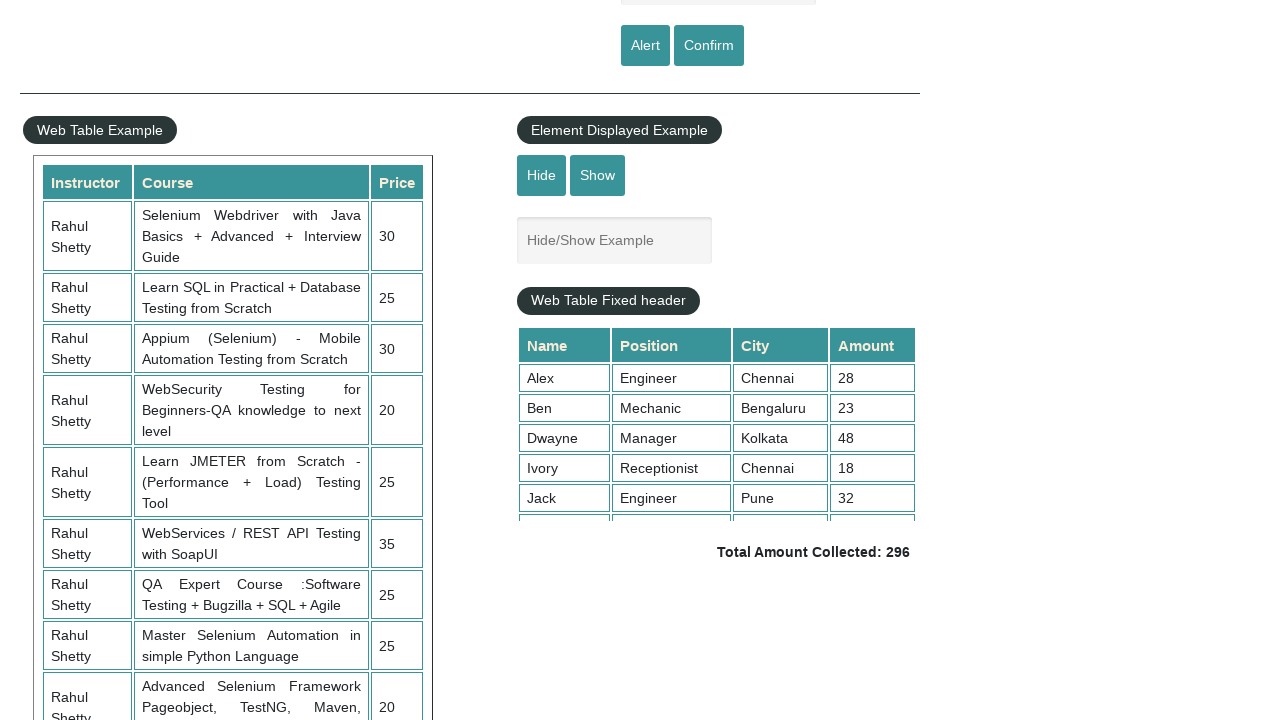

Verified that row 3 and its columns exist in the courses table
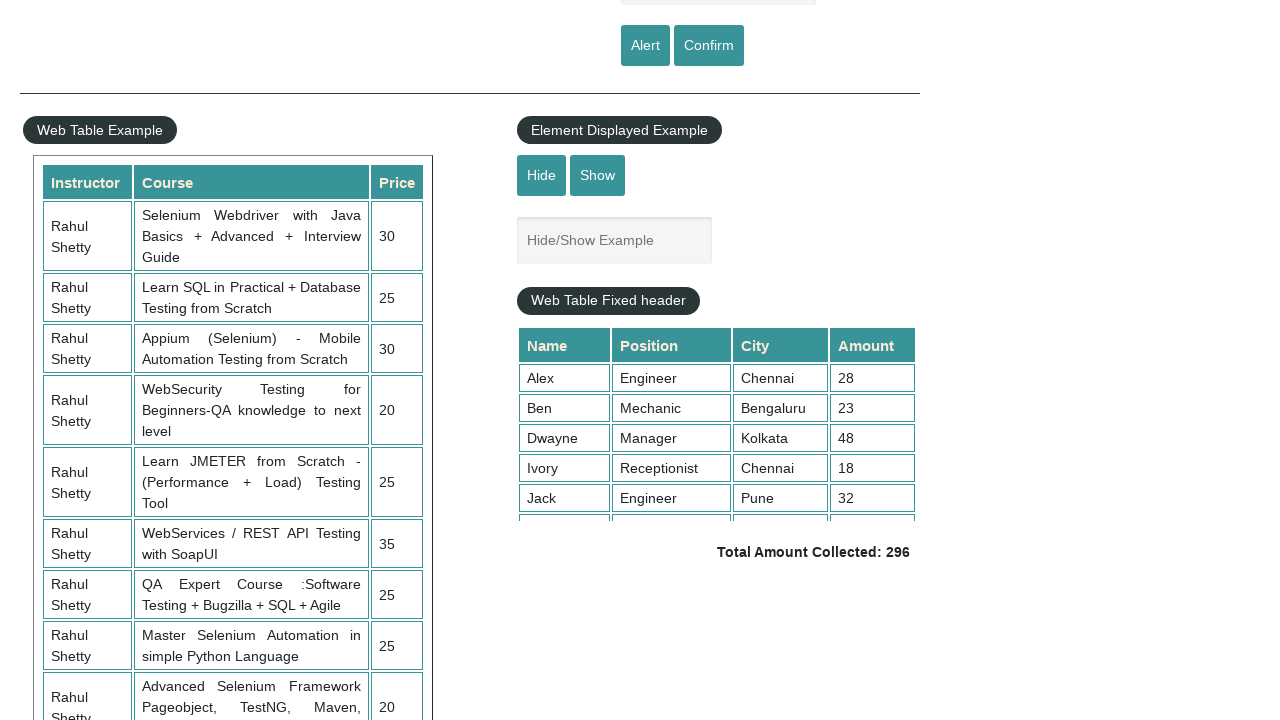

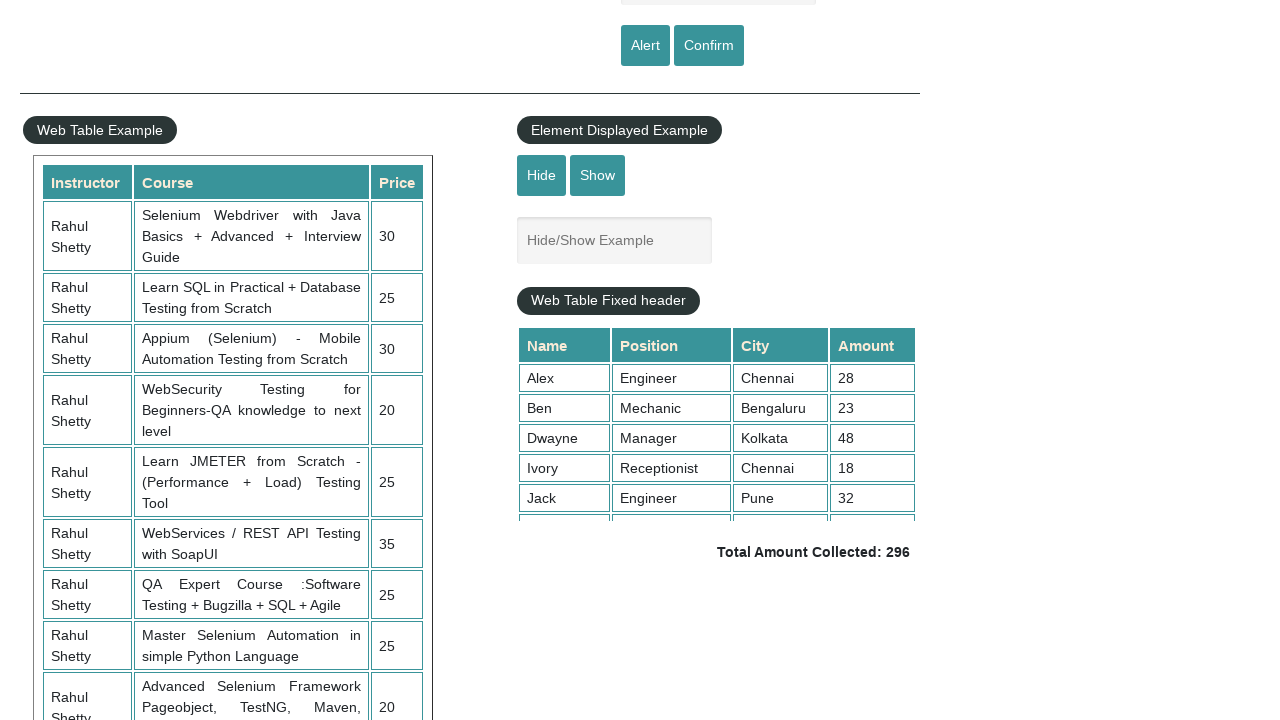